Tests checker piece movement by clicking on space71 and space62, then verifying space71 still has a piece

Starting URL: https://www.gamesforthebrain.com/game/checkers/

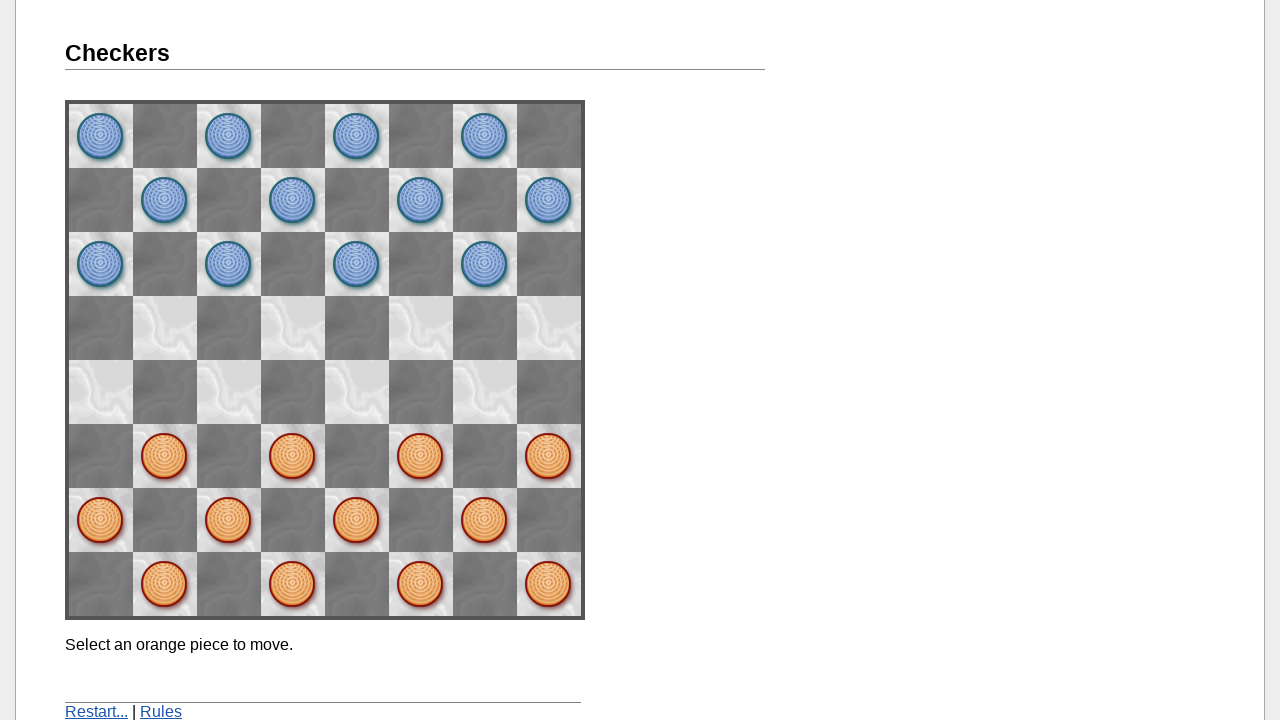

Clicked on space71 to select checker piece at (101, 520) on [name="space71"]
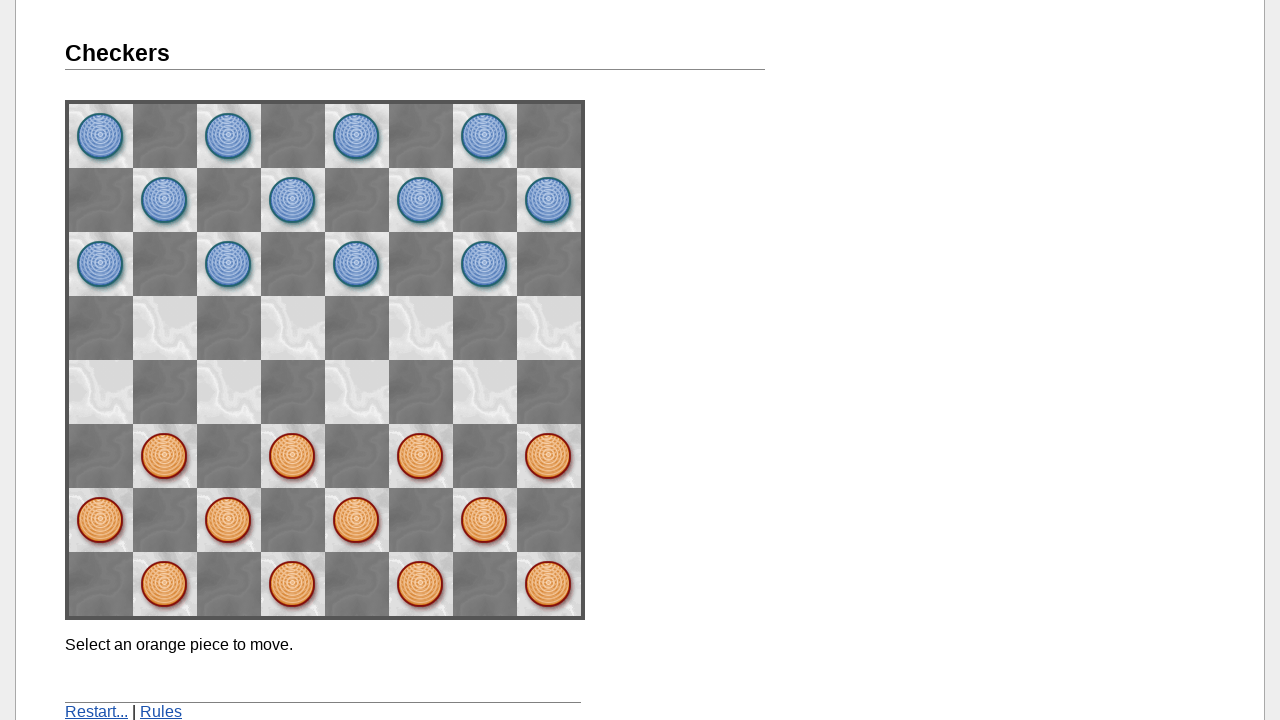

Clicked on space62 to attempt piece movement at (165, 456) on [name="space62"]
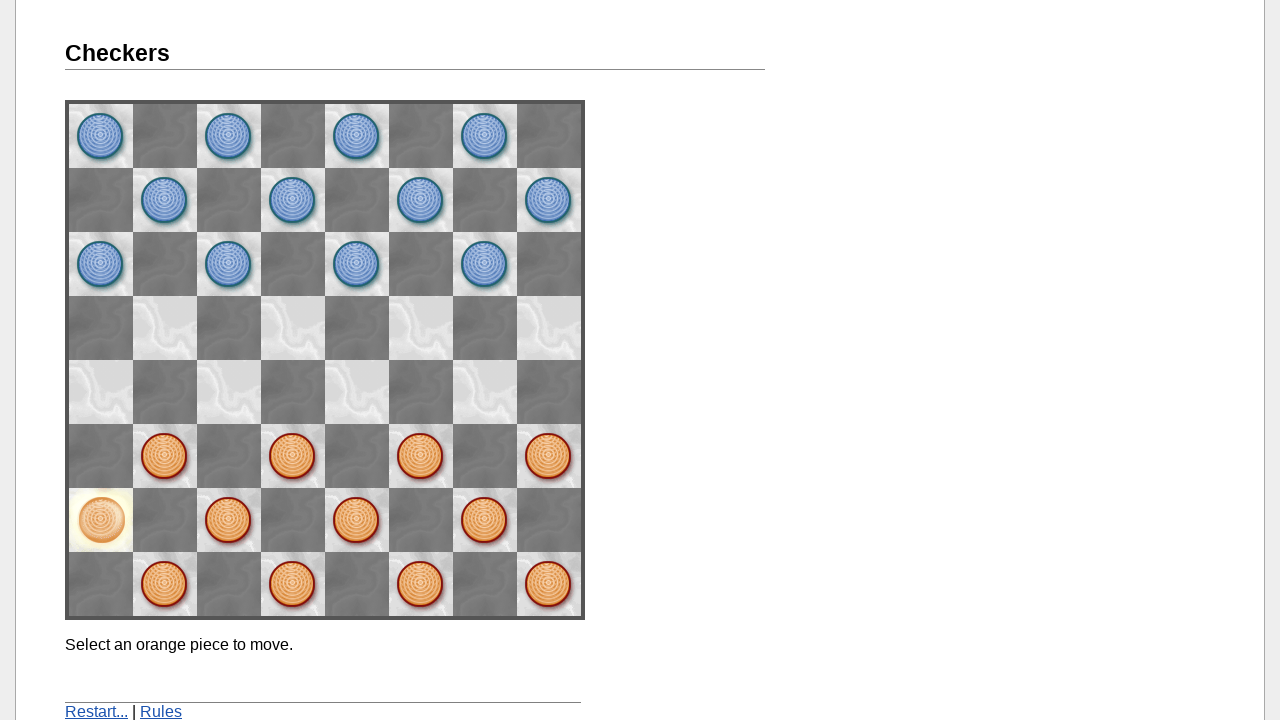

Waited 2 seconds for movement animation to complete
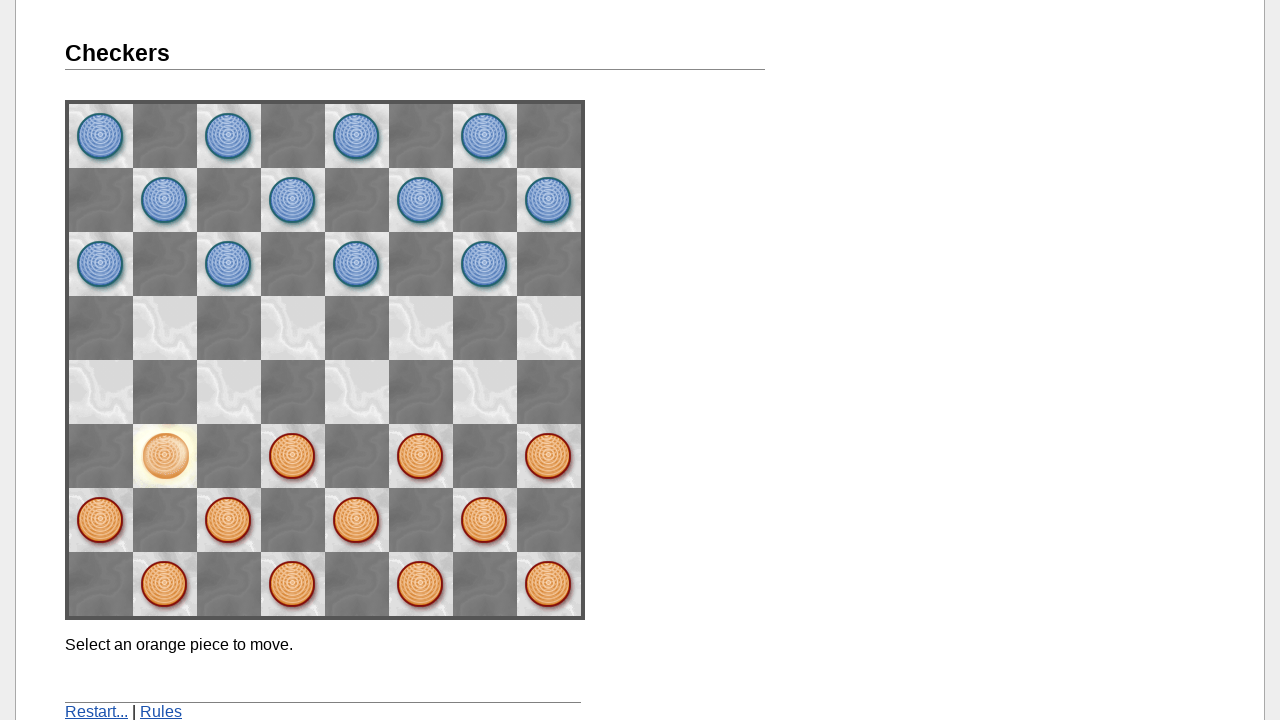

Verified space71 still has a piece after movement attempt
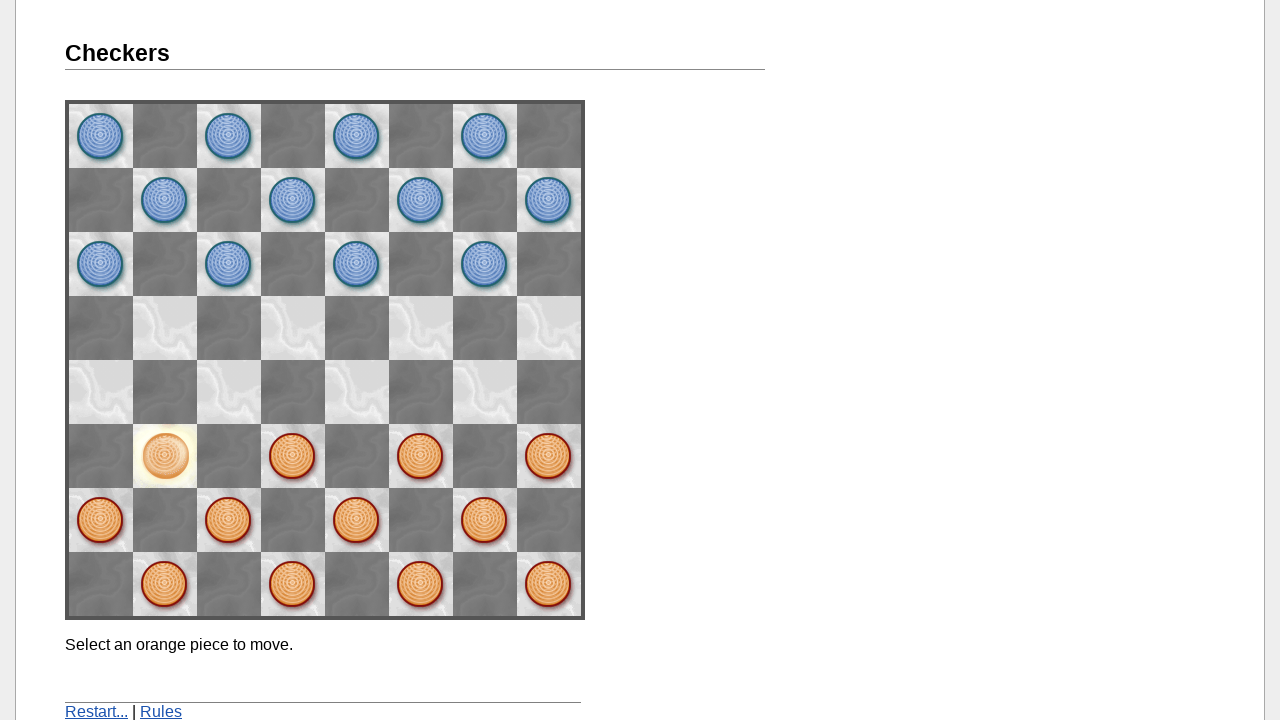

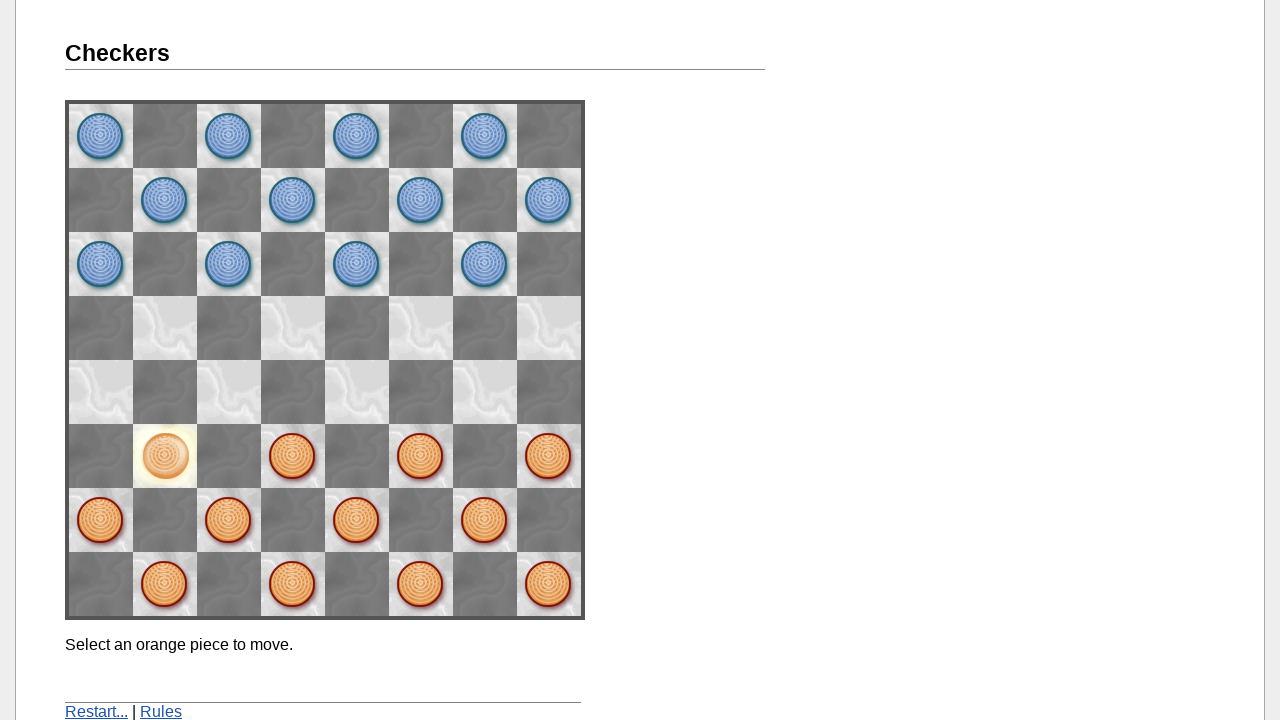